Tests sorting products in reverse alphabetical order using the sort dropdown

Starting URL: https://www.saucedemo.com/

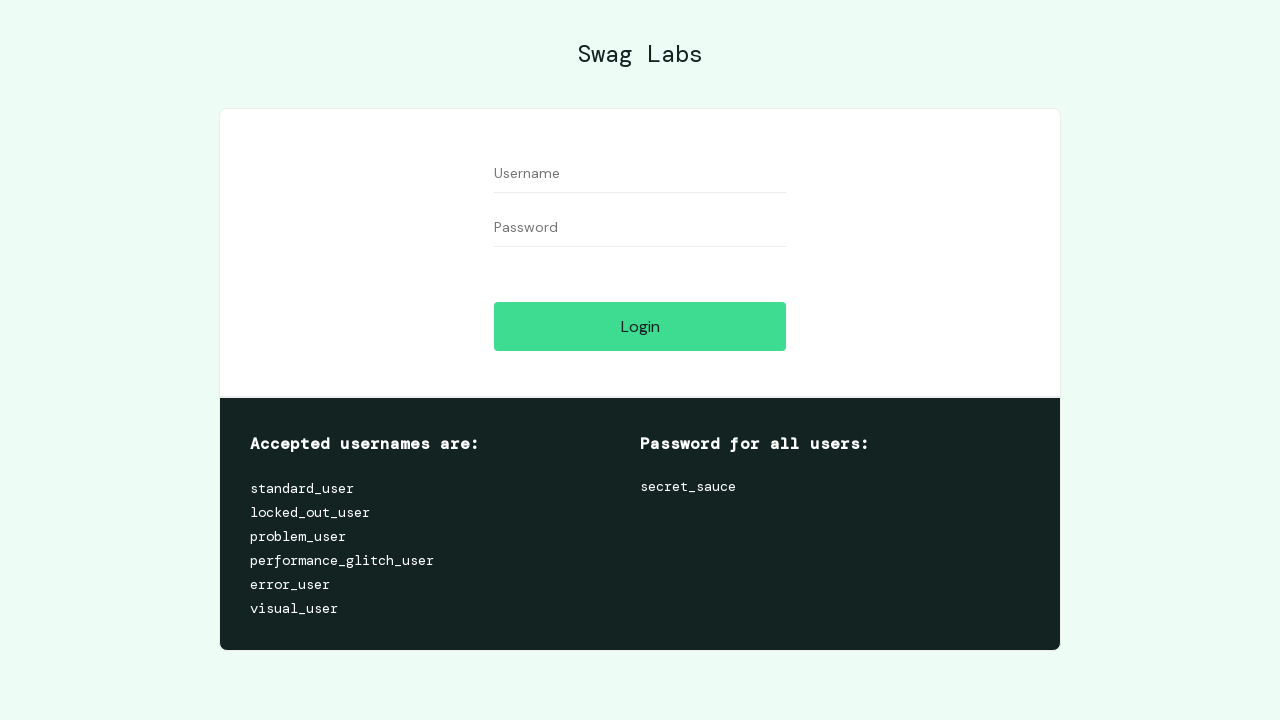

Filled username field with 'standard_user' on #user-name
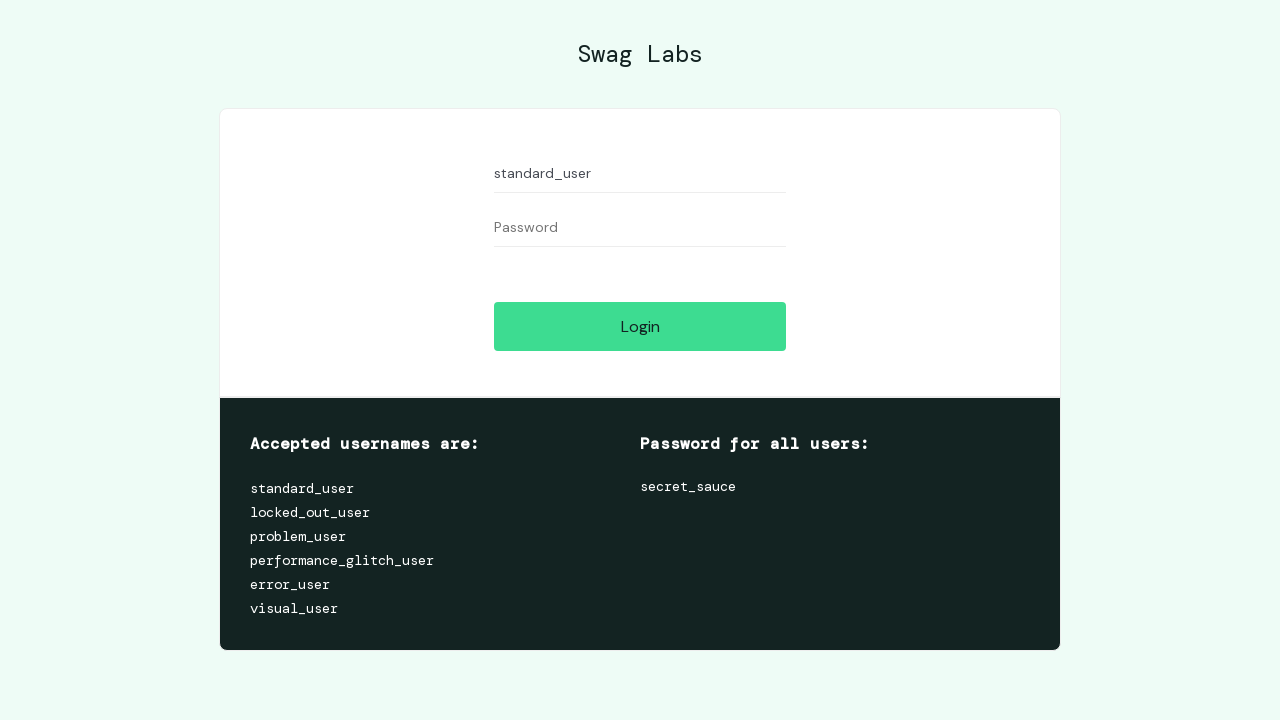

Filled password field with 'secret_sauce' on #password
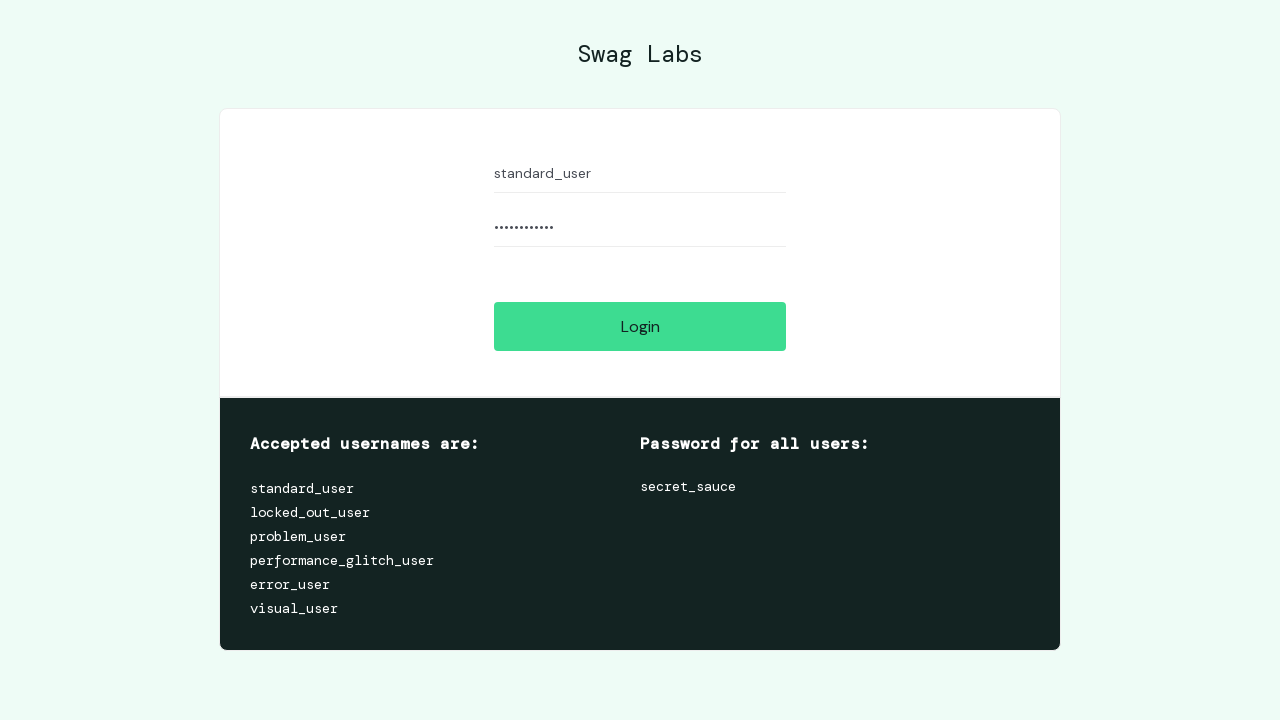

Clicked login button at (640, 326) on #login-button
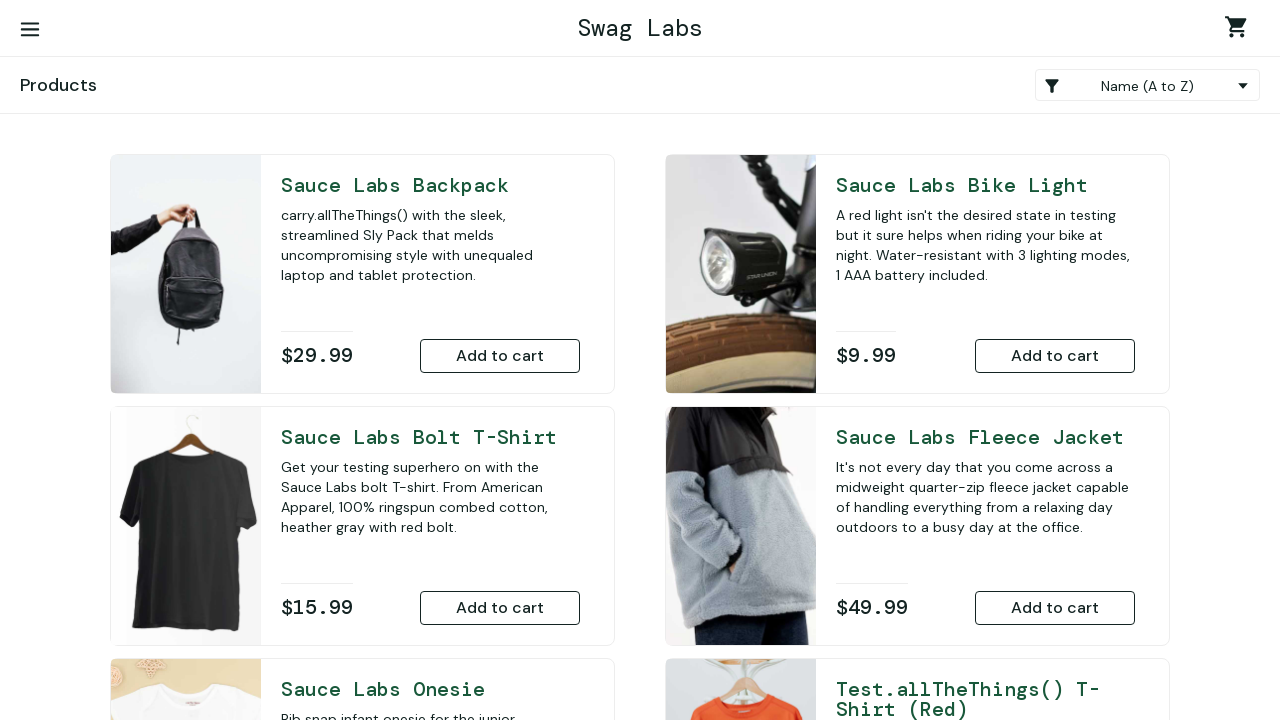

Selected 'Z to A' sort option from dropdown on .product_sort_container
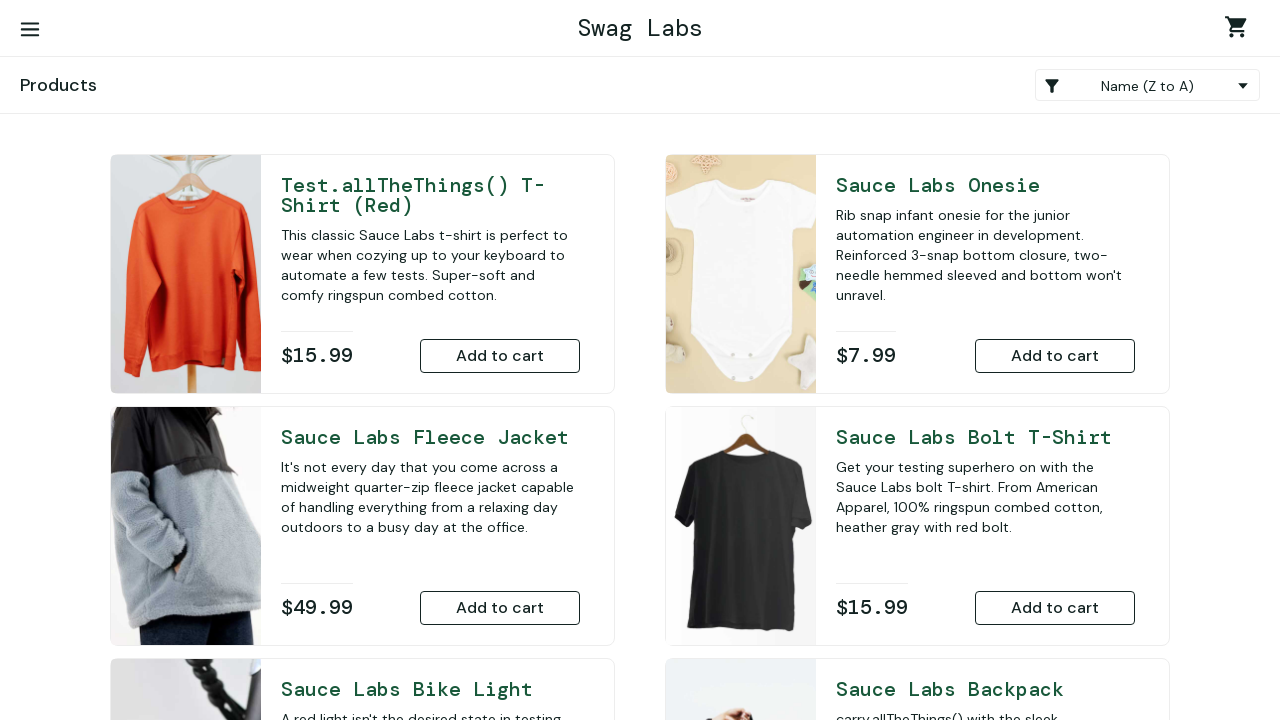

Products re-sorted in reverse alphabetical order (Z to A)
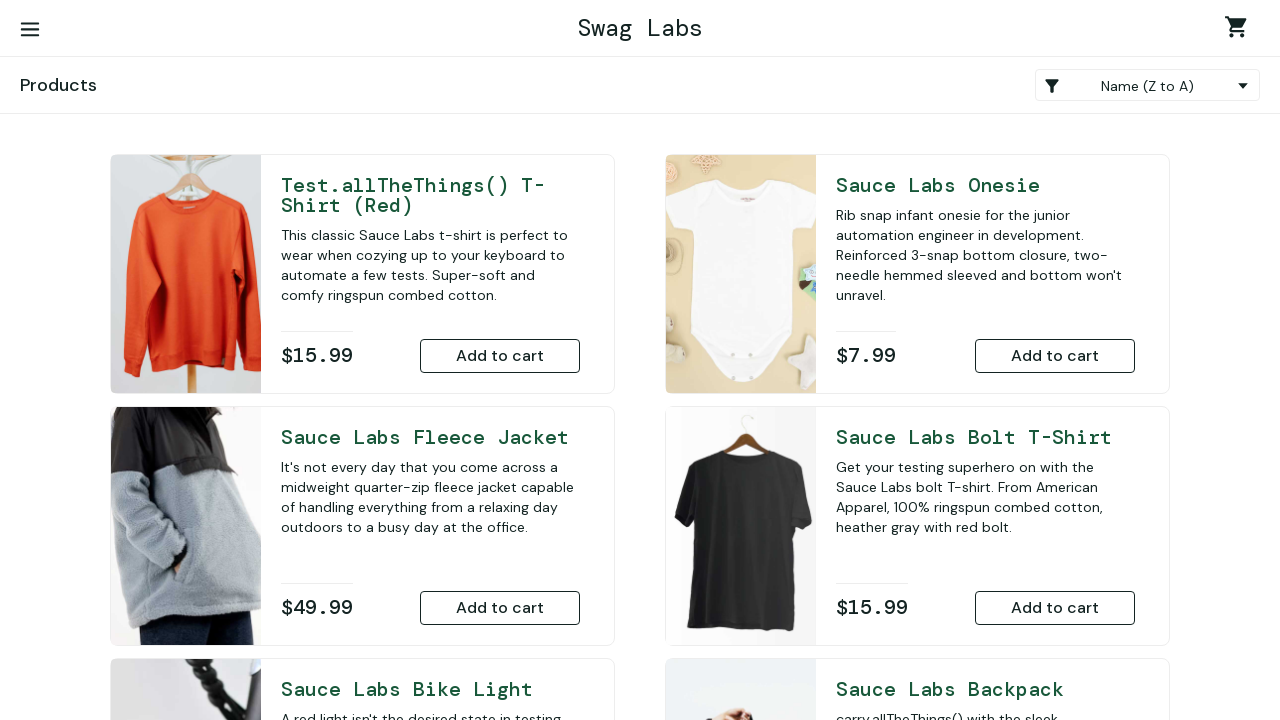

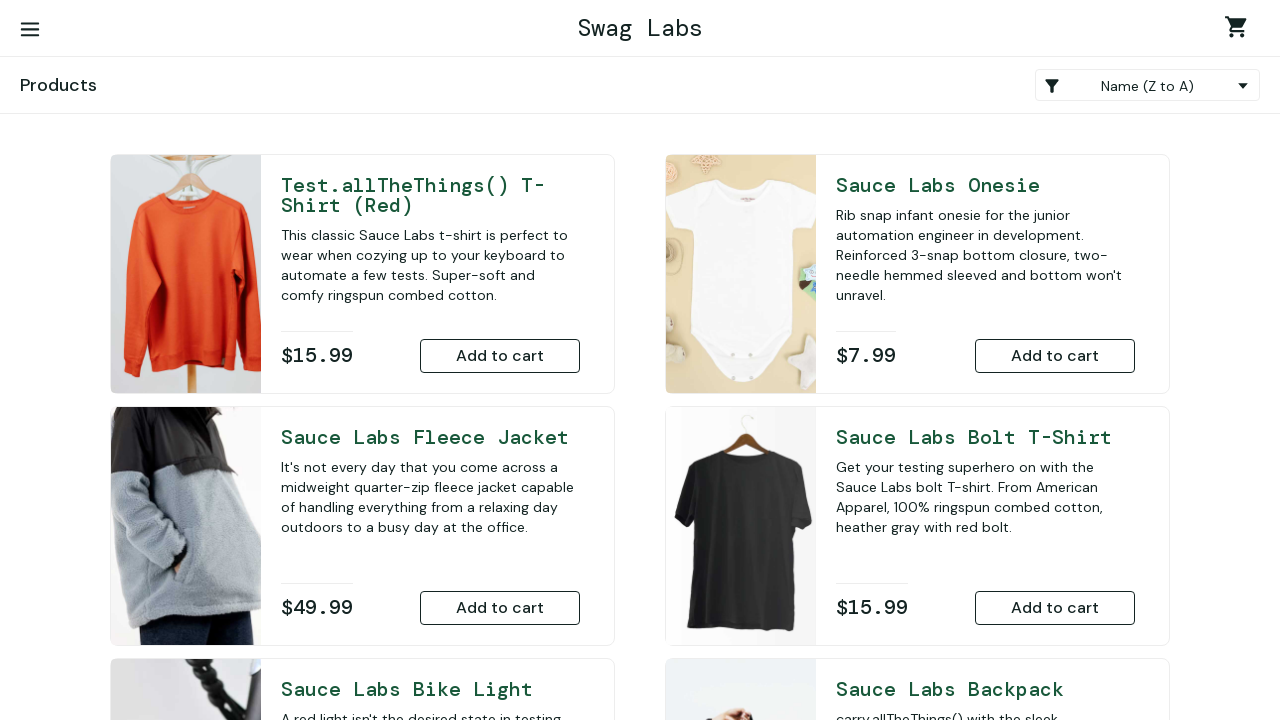